Tests checkbox interaction on a practice form by scrolling to the bottom of the page and toggling a hobbies checkbox on and off

Starting URL: https://demoqa.com/automation-practice-form

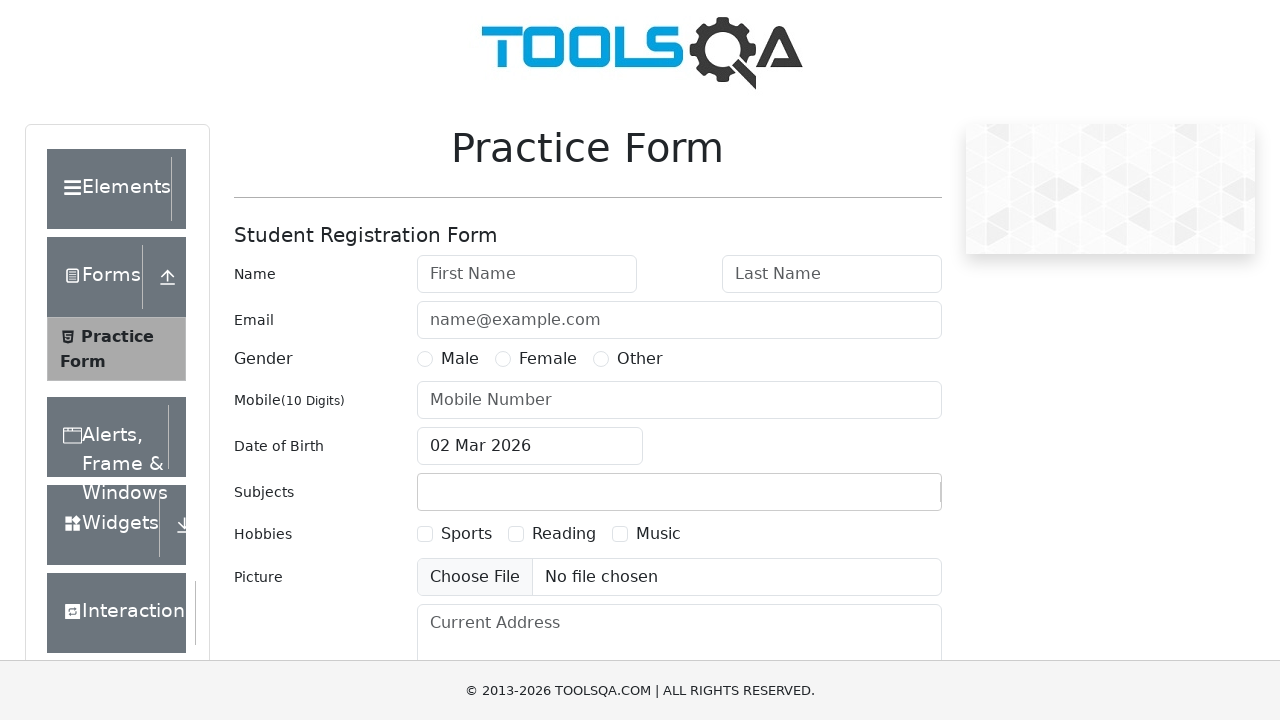

Scrolled to the bottom of the practice form page
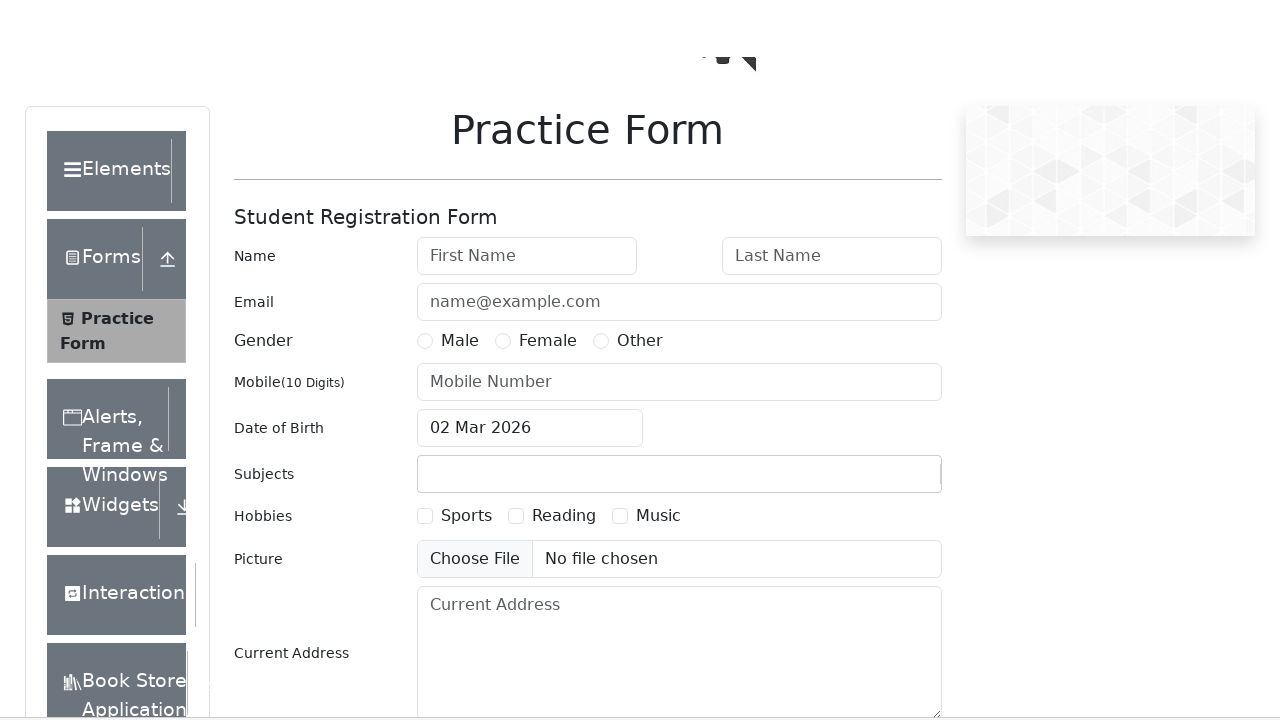

Clicked hobbies checkbox to select it at (466, 206) on xpath=//*[@id="hobbiesWrapper"]/div[2]/div[1]/label
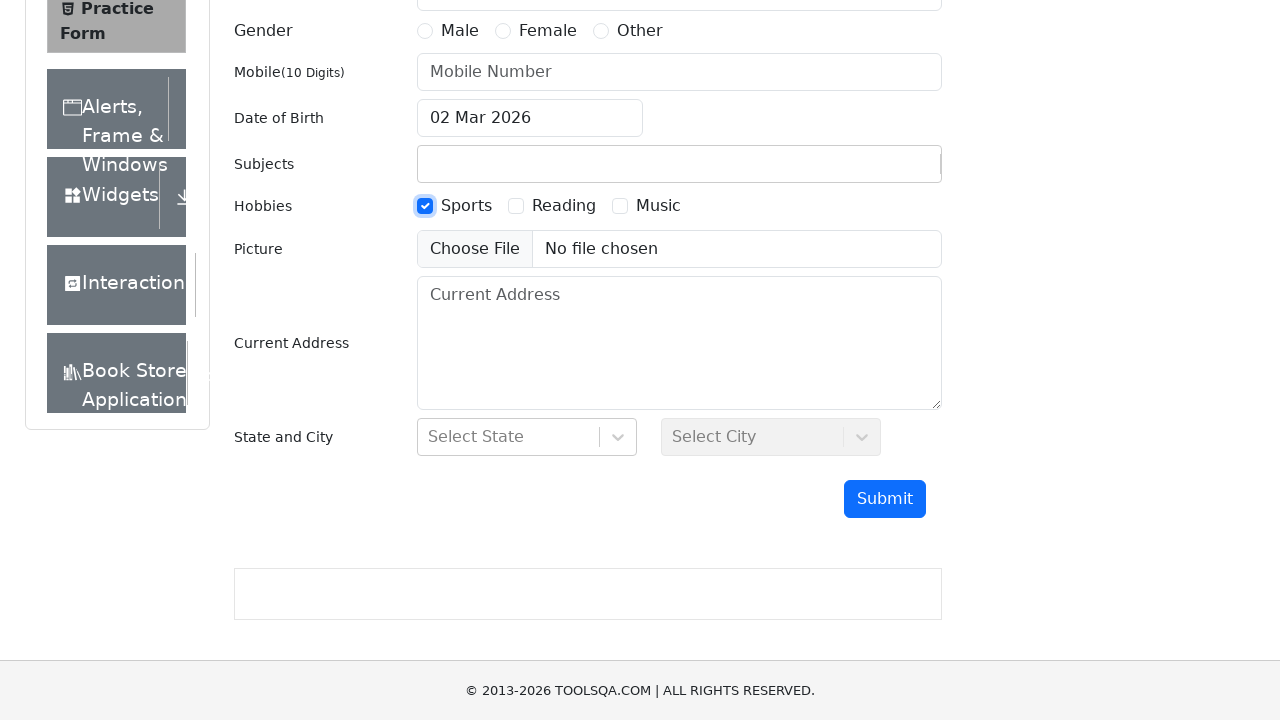

Clicked hobbies checkbox again to deselect it at (466, 206) on xpath=//*[@id="hobbiesWrapper"]/div[2]/div[1]/label
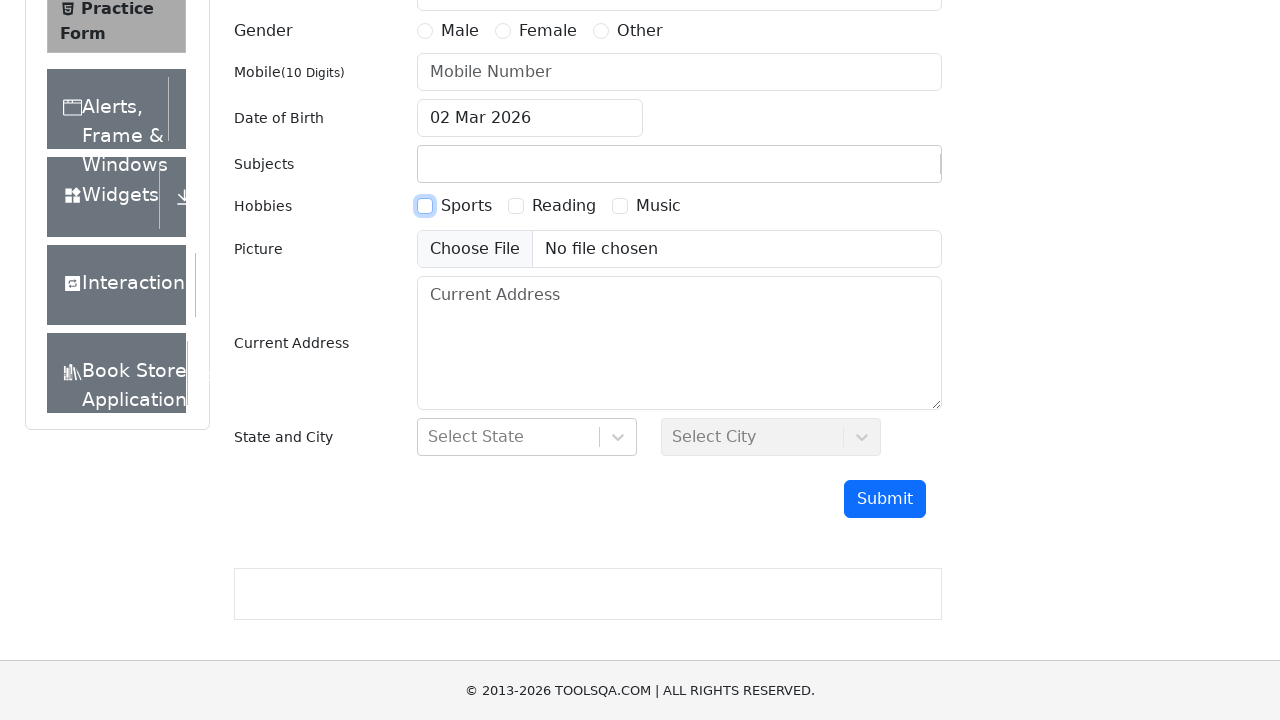

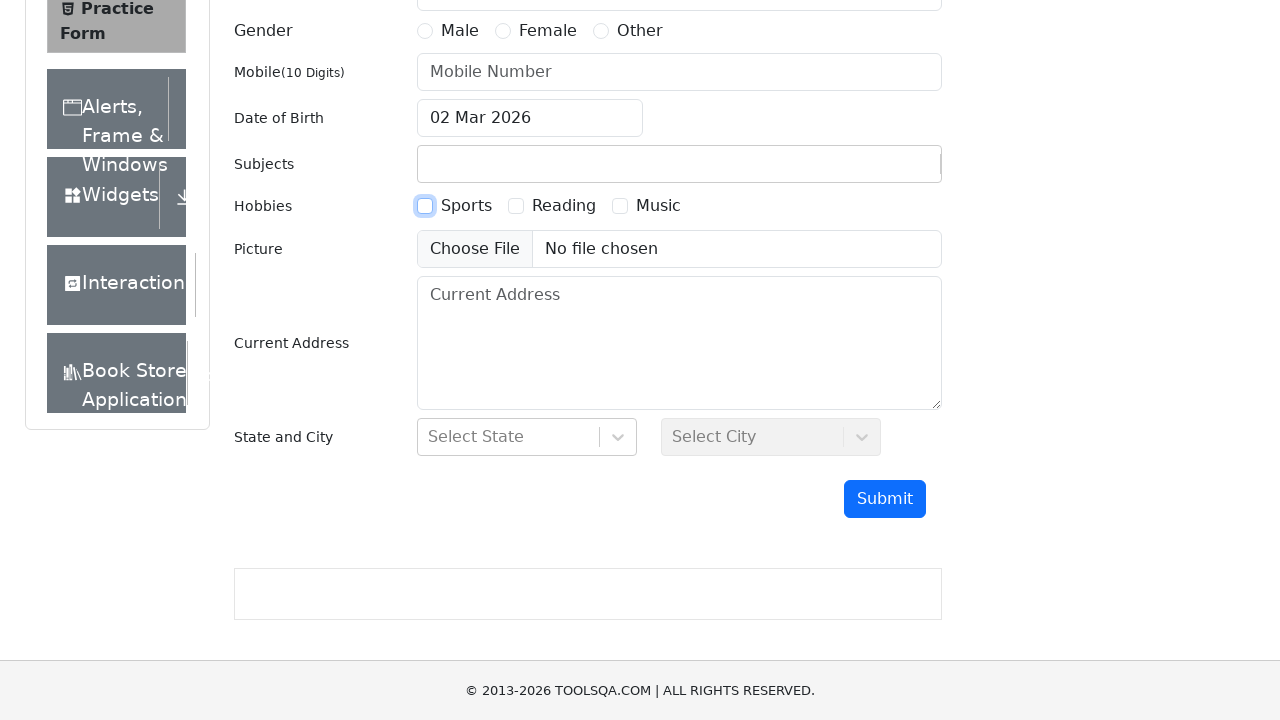